Tests radio button selection functionality by clicking radio button 2 and verifying it is selected

Starting URL: https://www.rahulshettyacademy.com/AutomationPractice/

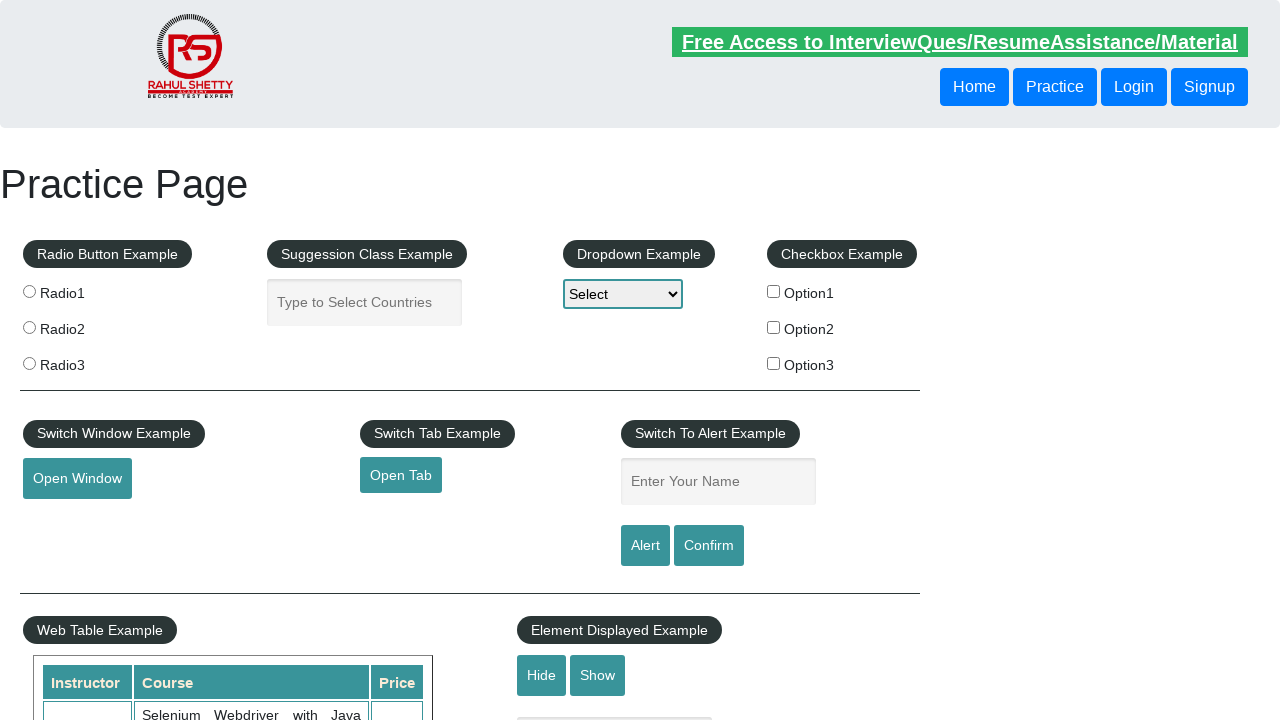

Clicked radio button 2 at (29, 327) on input[value='radio2']
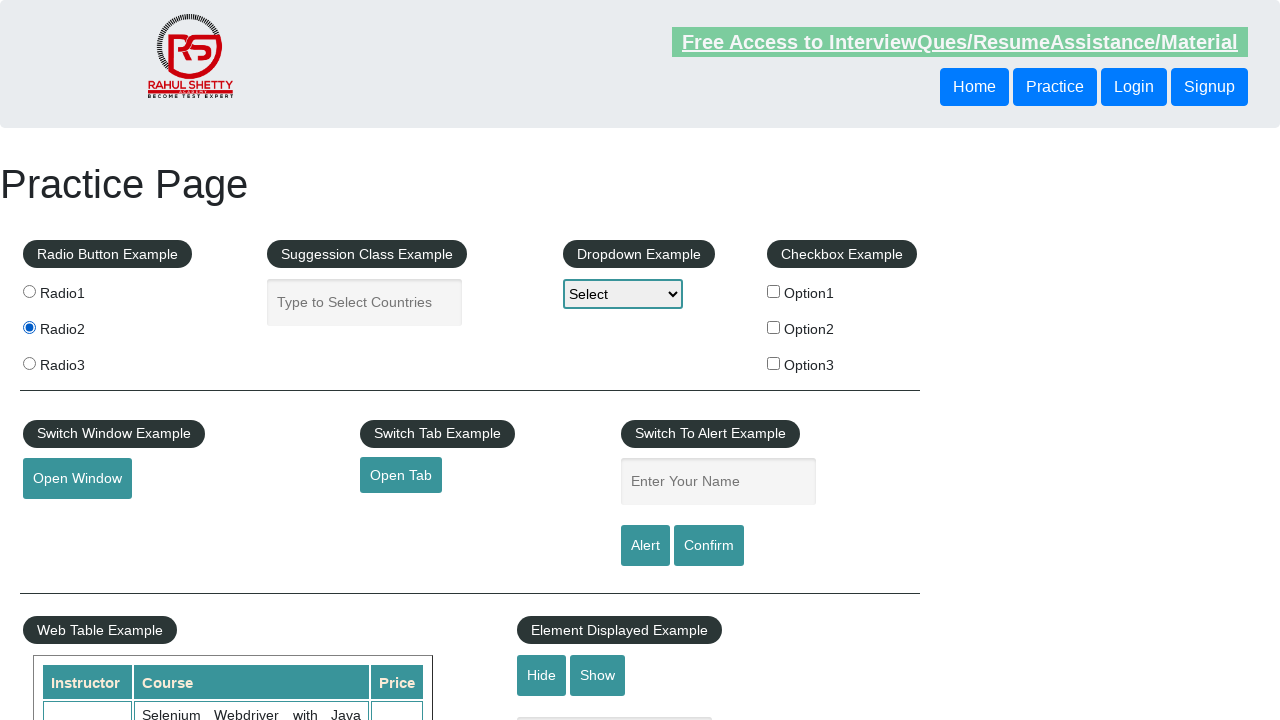

Verified that radio button 2 is selected
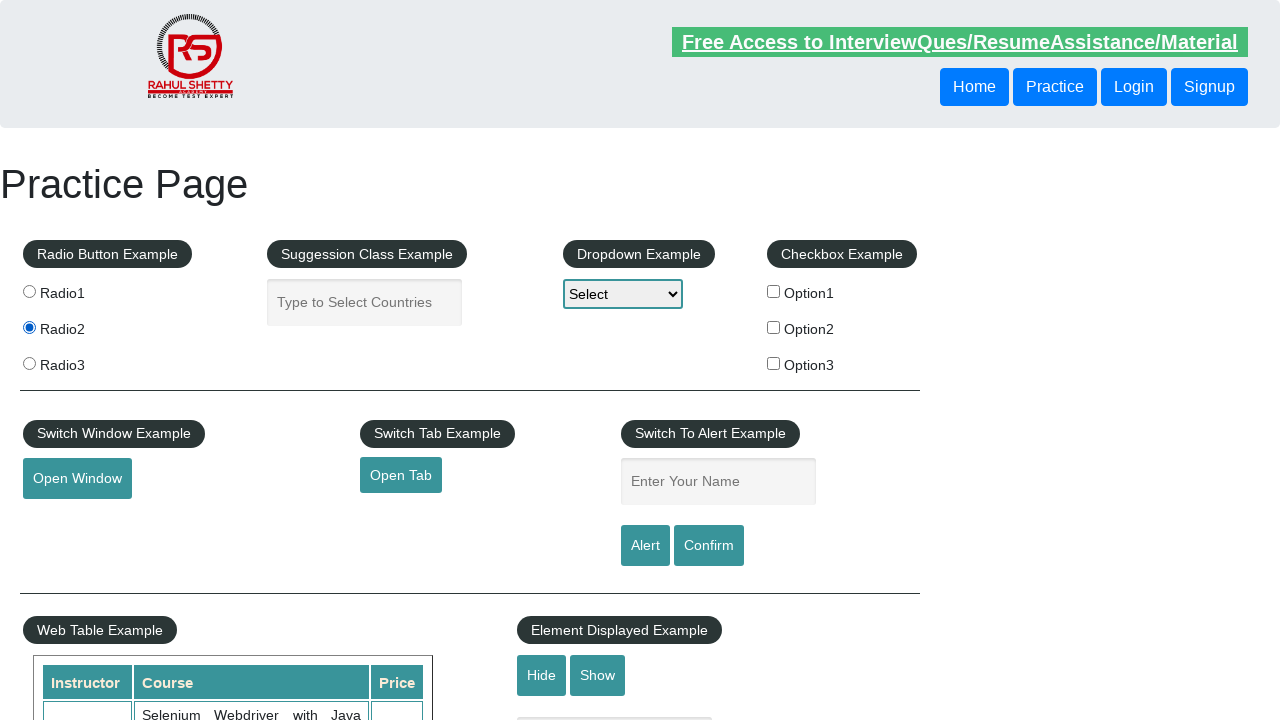

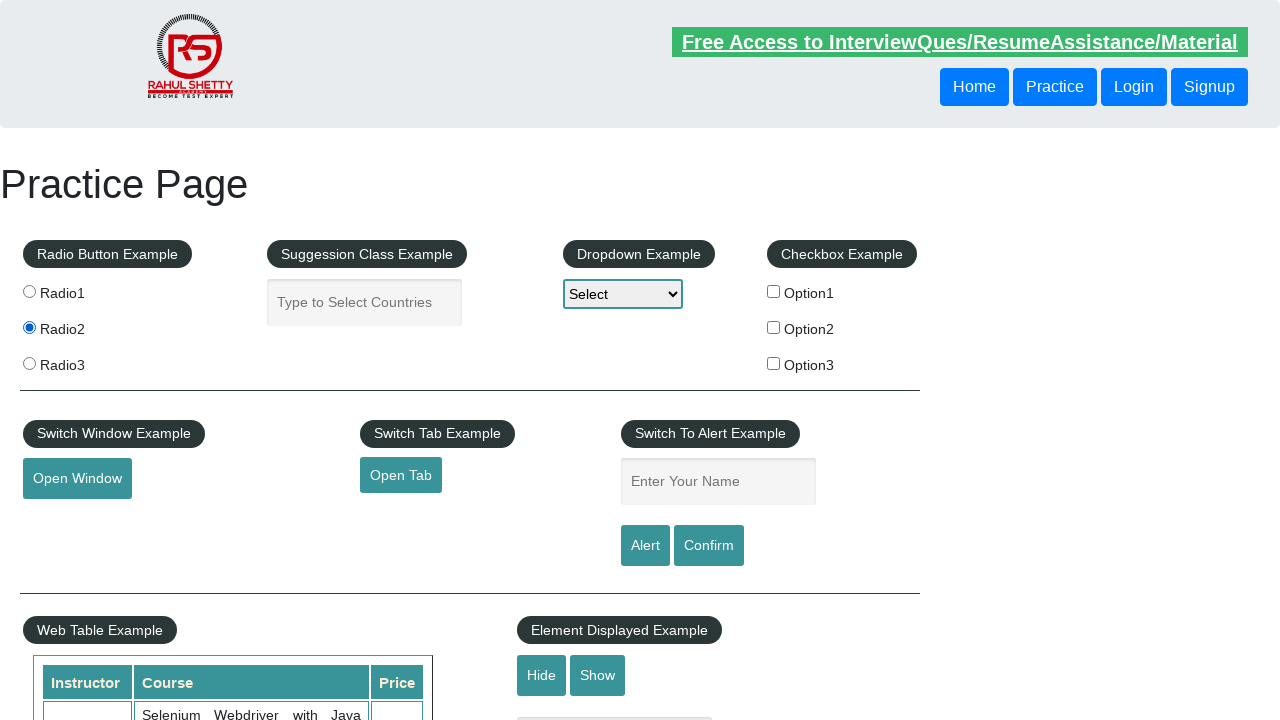